Solves a math problem on the page by extracting a value, calculating the result using a formula, and submitting the answer along with selecting required checkboxes and radio buttons

Starting URL: https://suninjuly.github.io/math.html

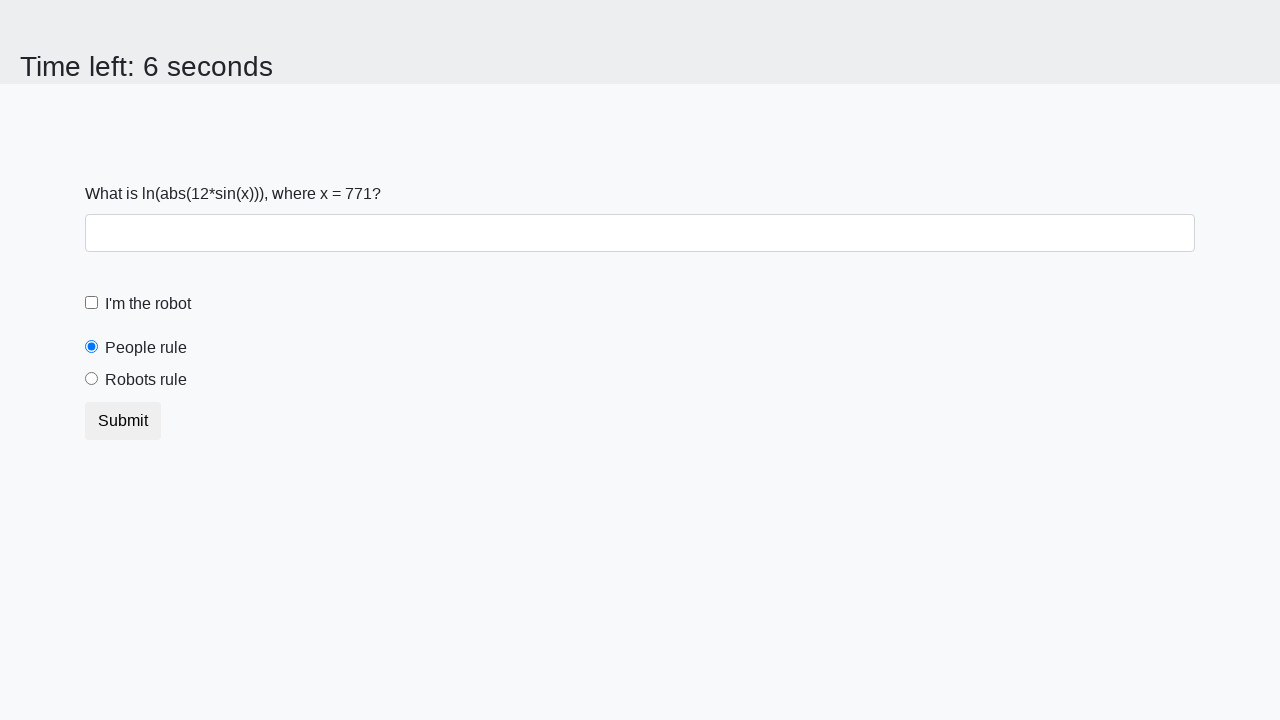

Located the input value element
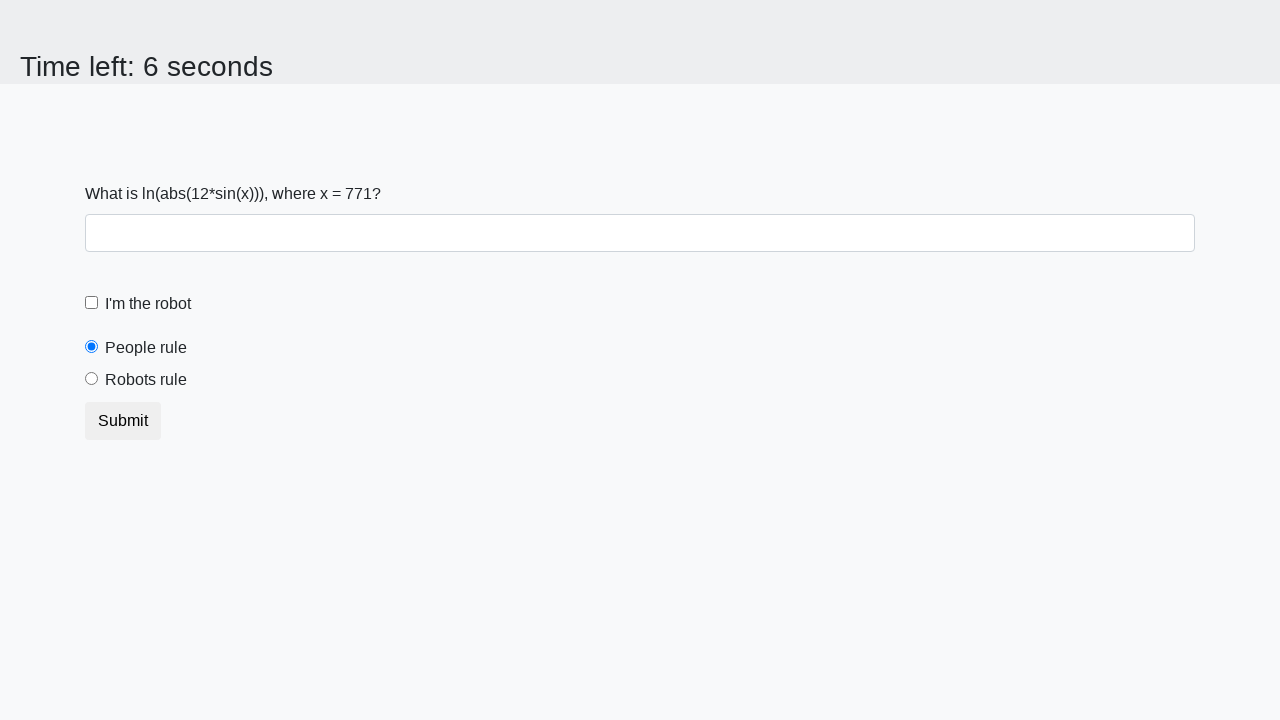

Extracted the numeric value from the page
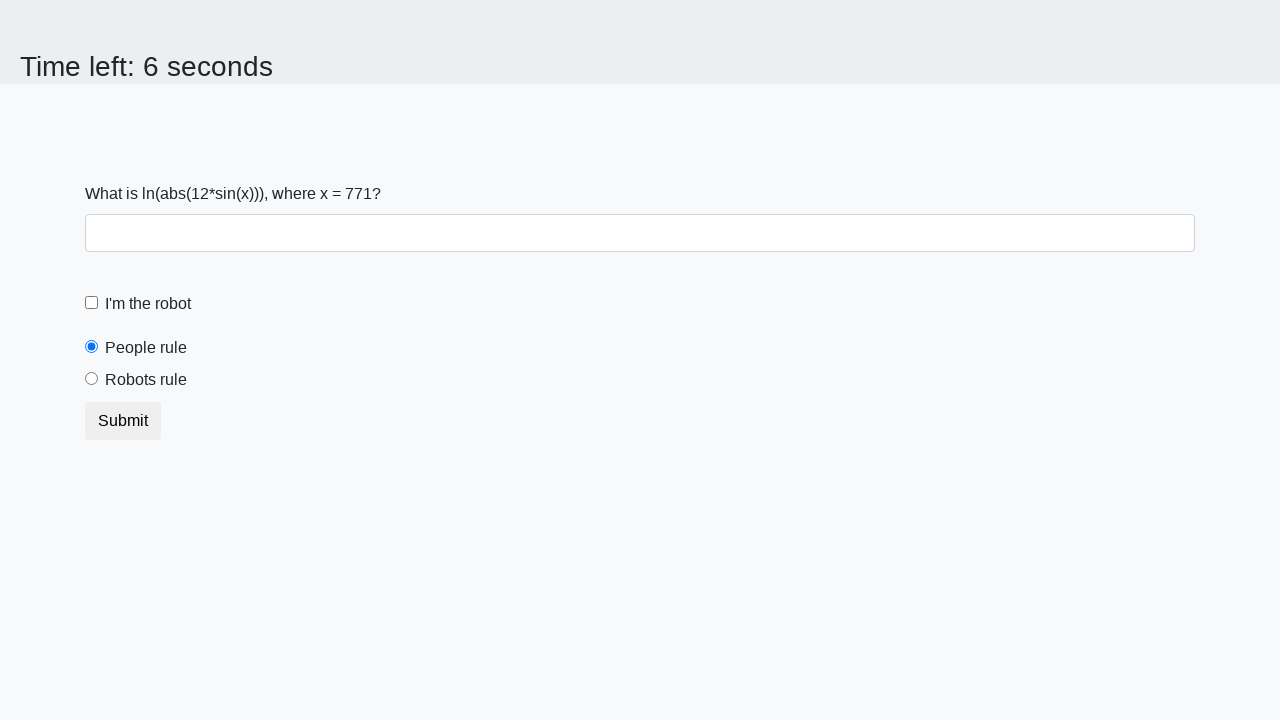

Calculated the result using the math formula
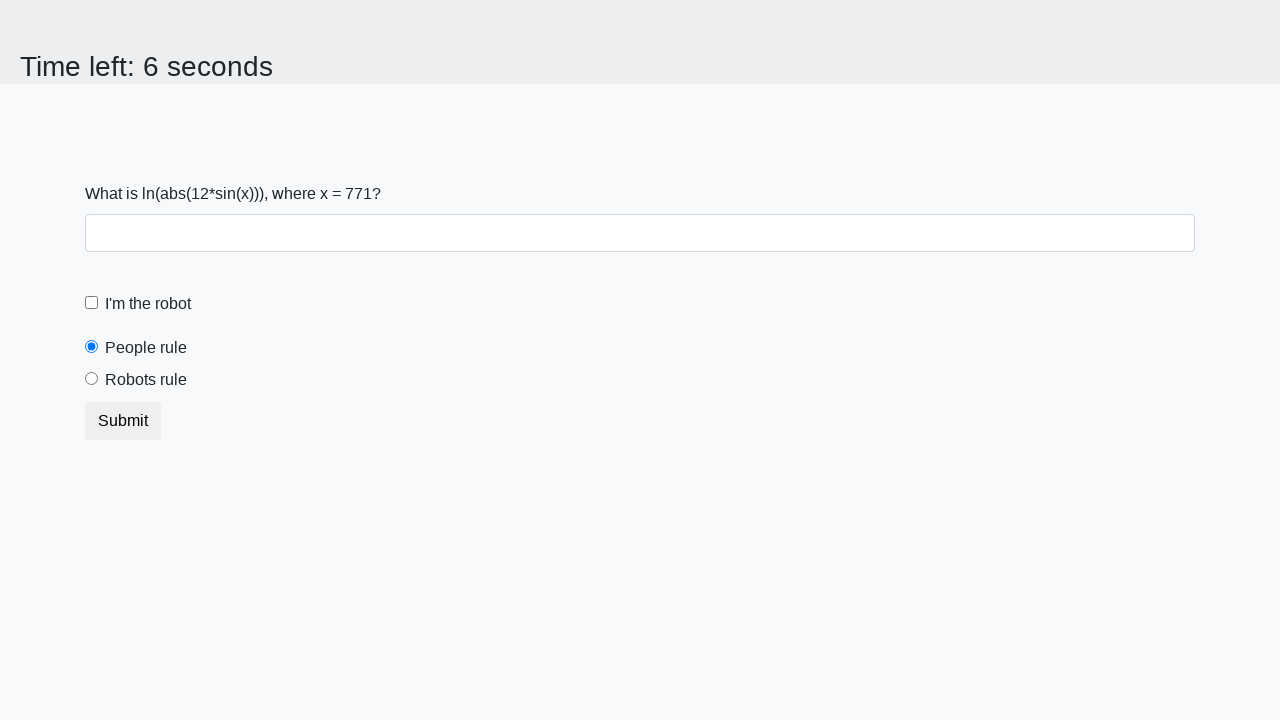

Filled in the calculated answer in the answer field on #answer
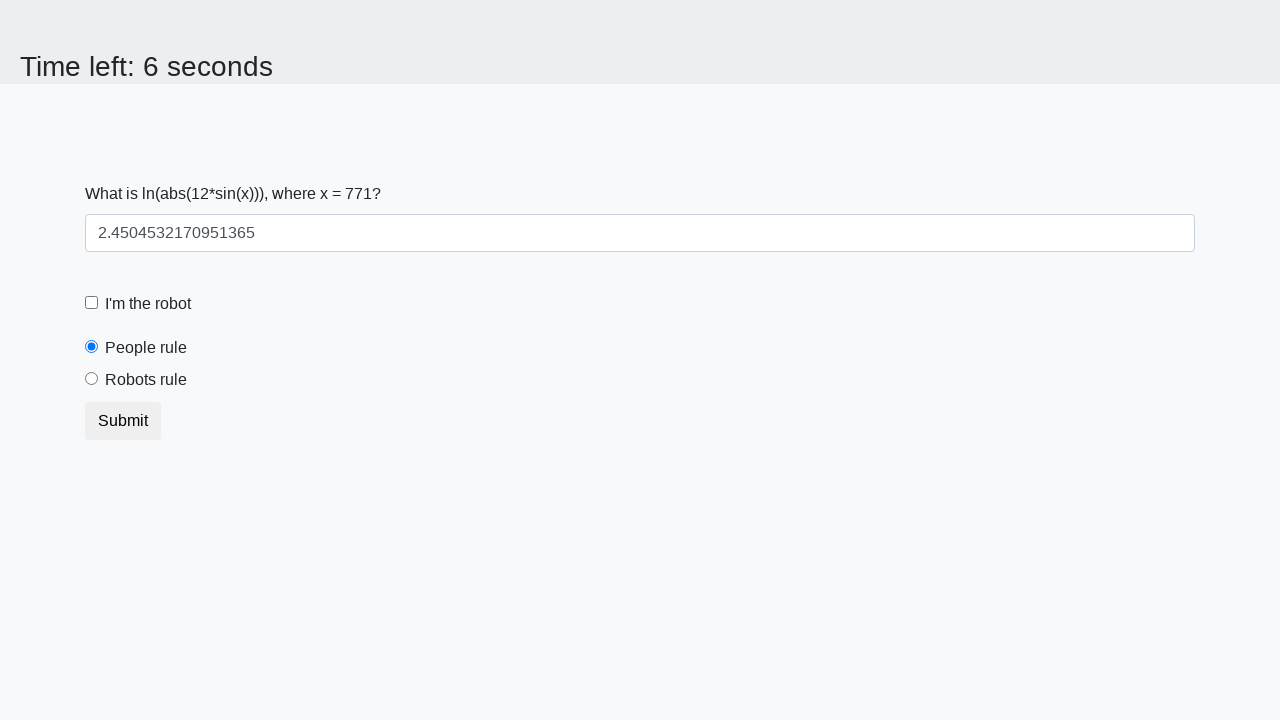

Clicked the robot checkbox to select it at (92, 303) on #robotCheckbox
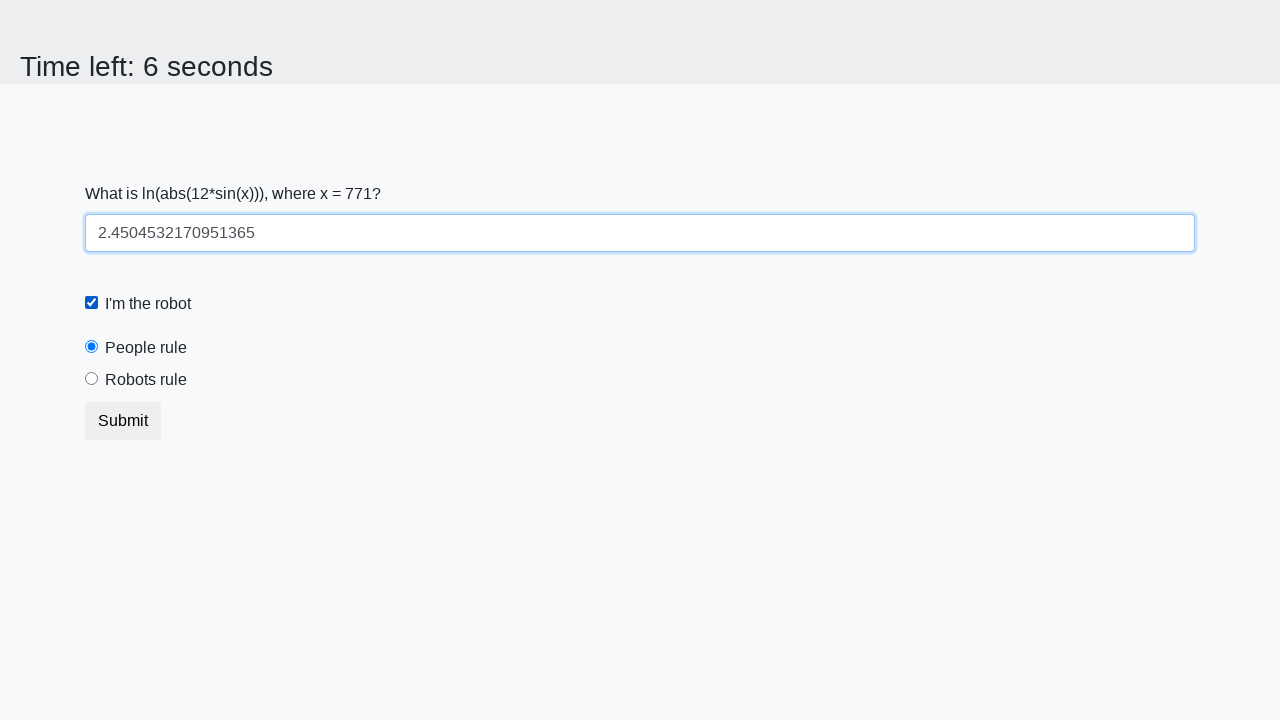

Clicked the robots rule radio button to select it at (92, 379) on #robotsRule
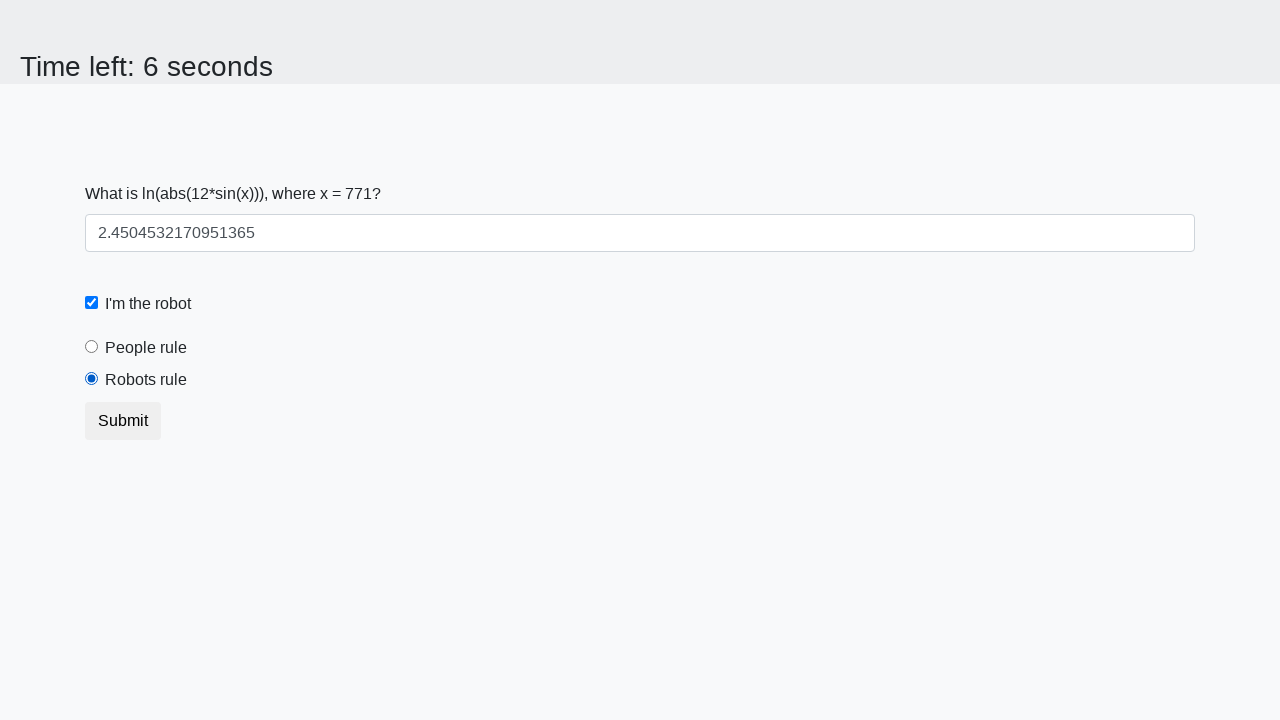

Clicked the submit button to submit the form at (123, 421) on button[type='submit']
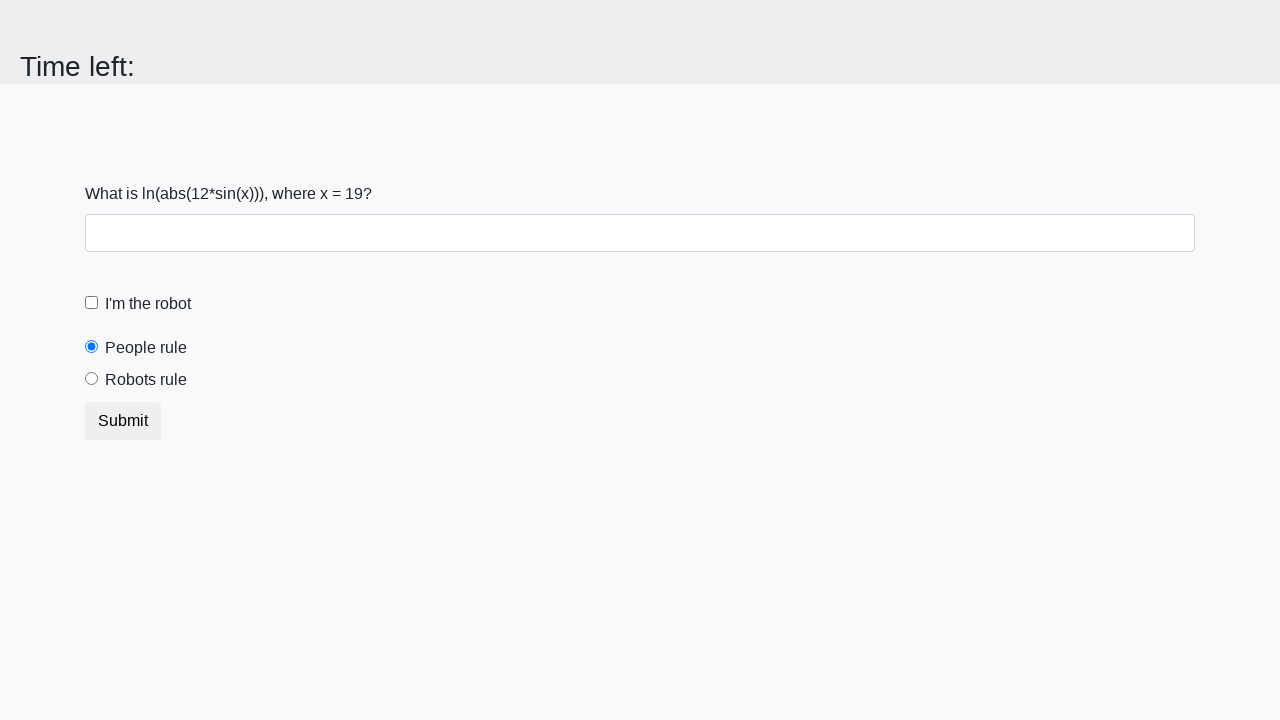

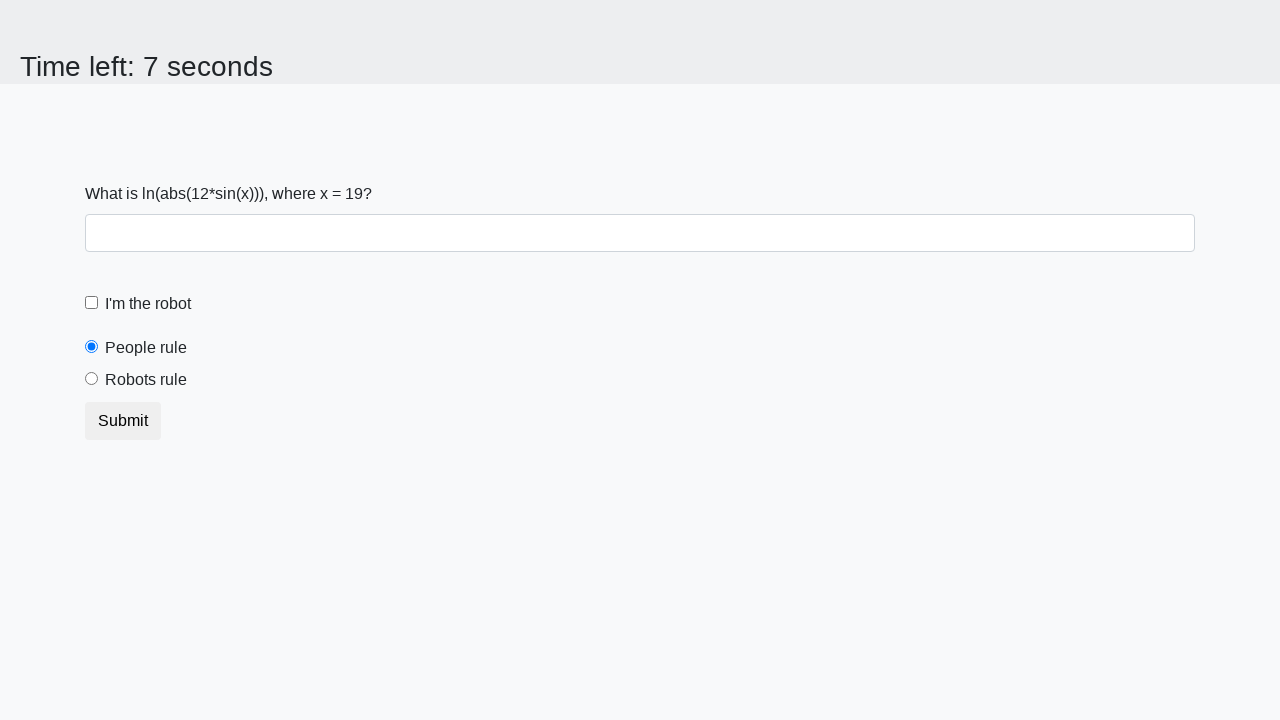